Tests navigation by clicking a "Go to Dashboard" link and then navigating back to the original page

Starting URL: https://www.leafground.com/link.xhtml

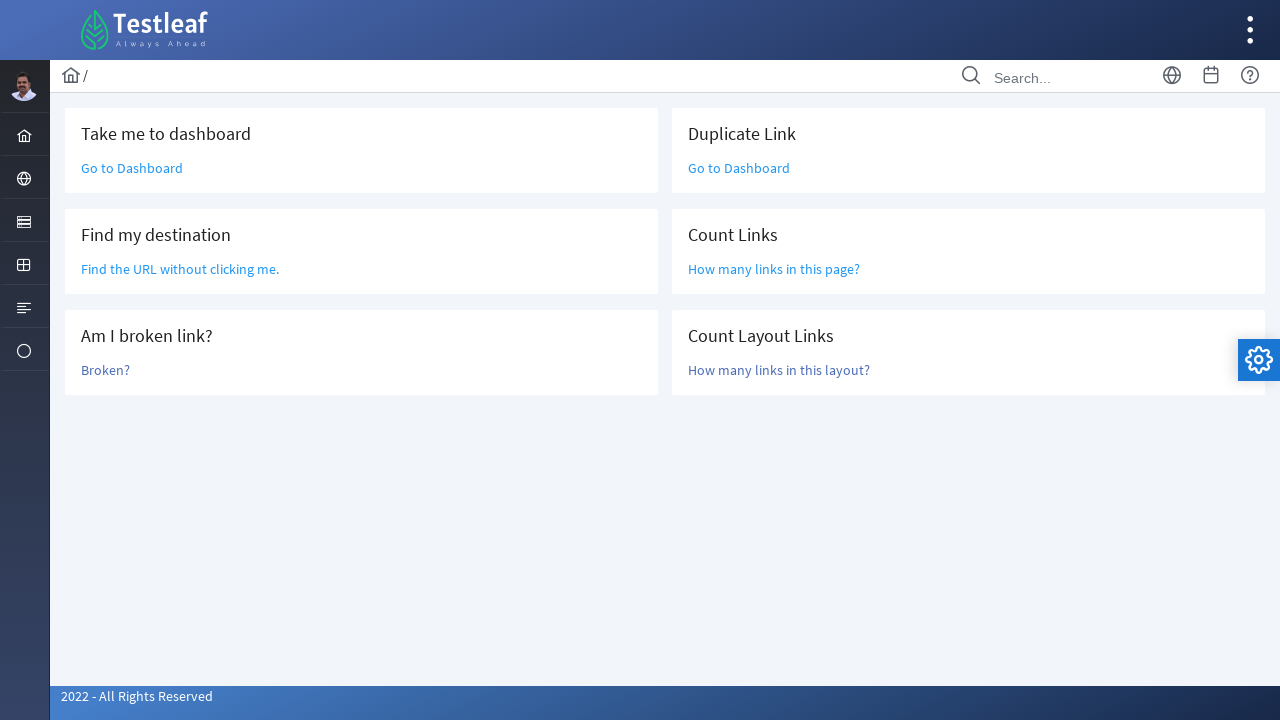

Clicked 'Go to Dashboard' link at (132, 168) on text=Go to Dashboard
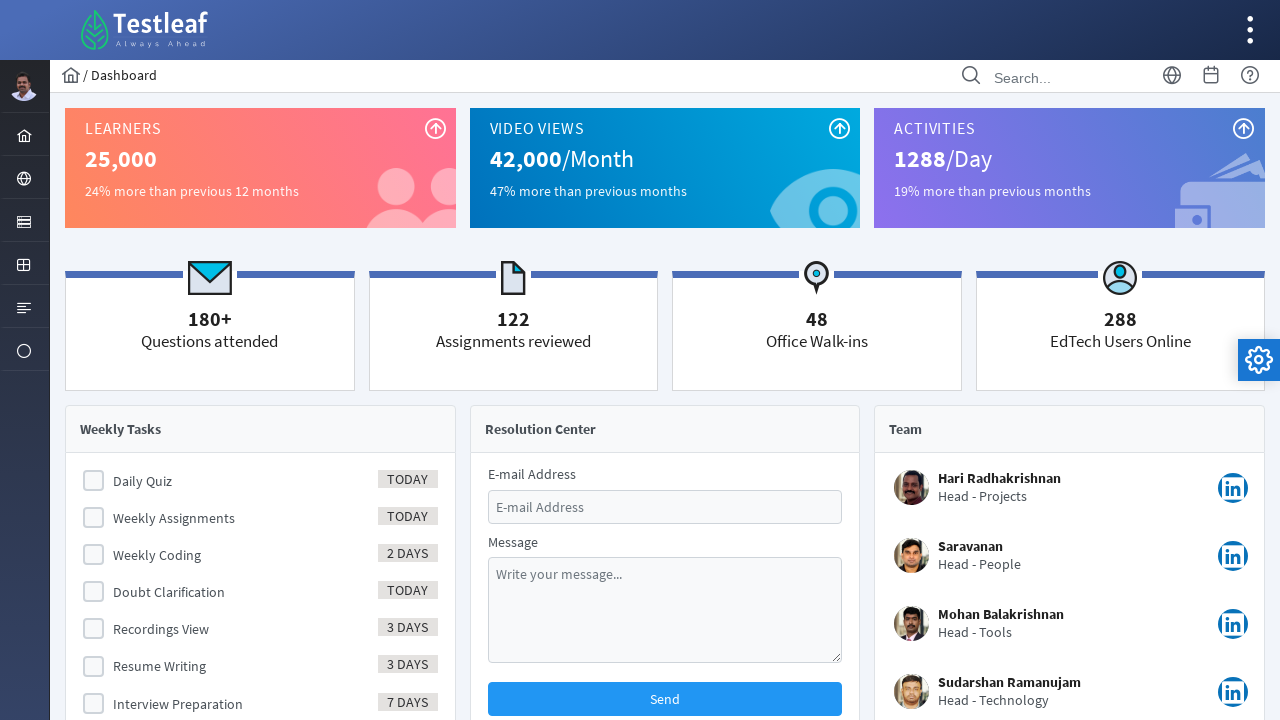

Dashboard page loaded
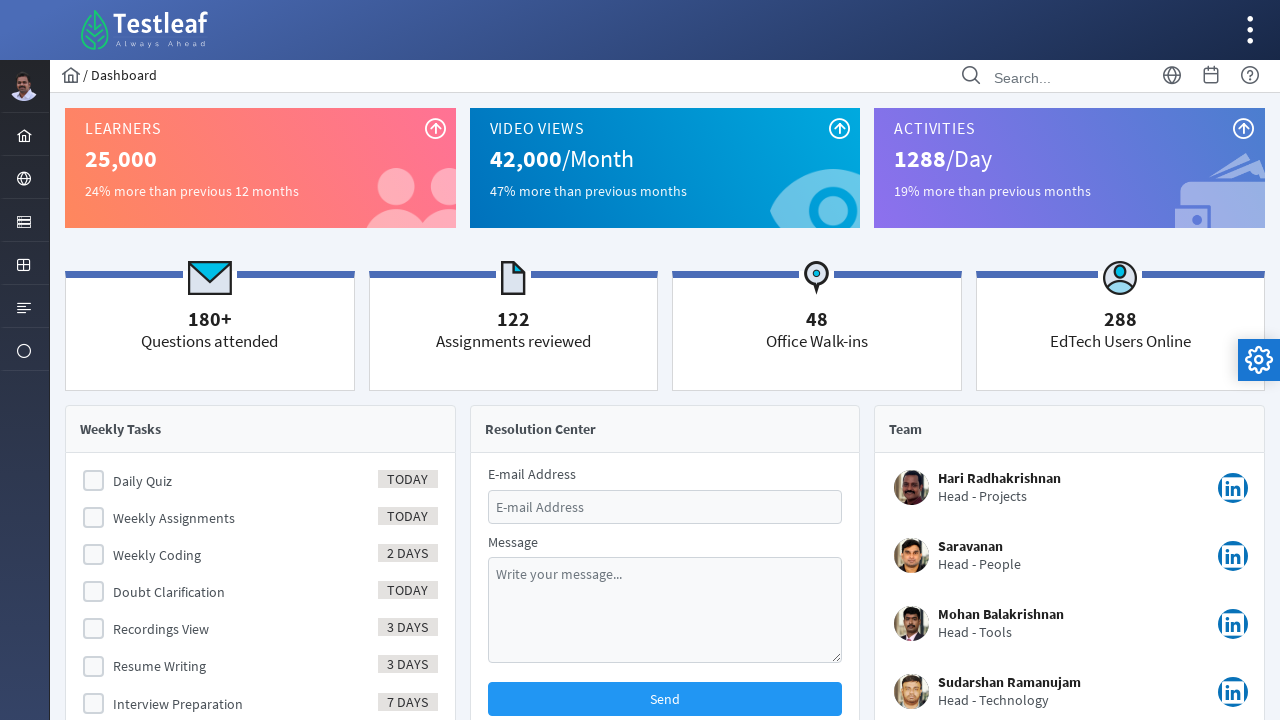

Navigated back to the original link page
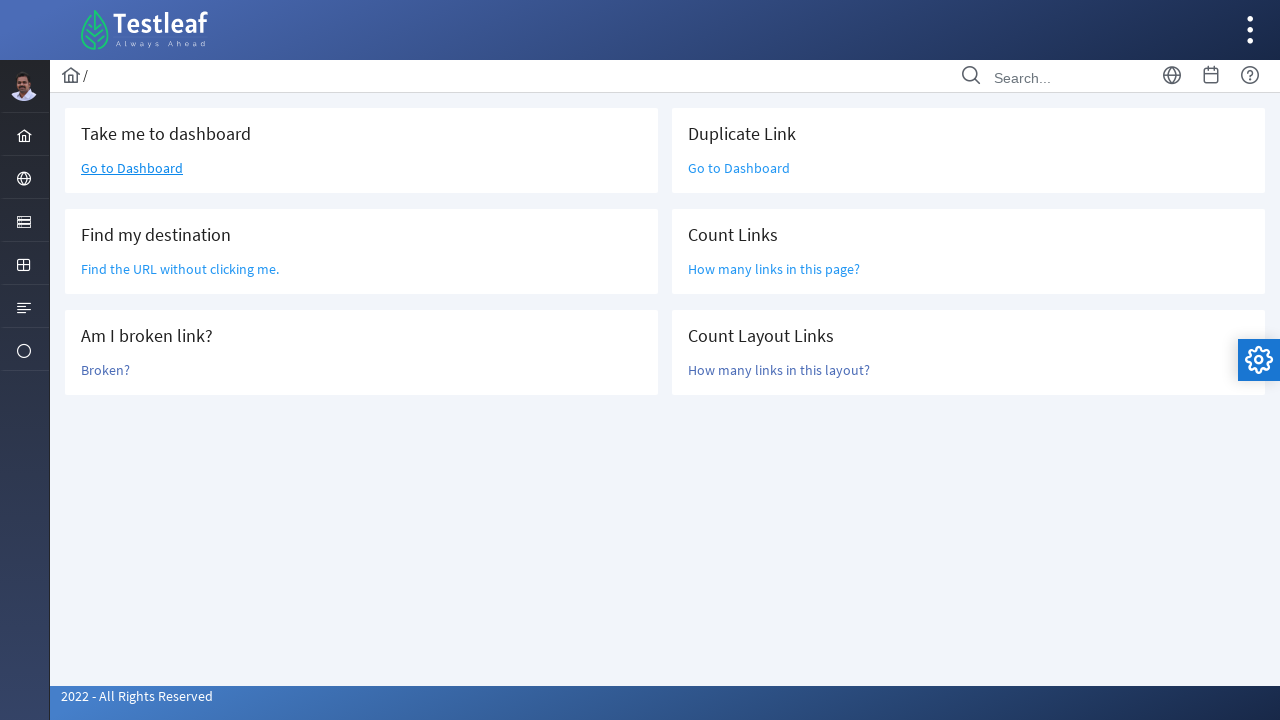

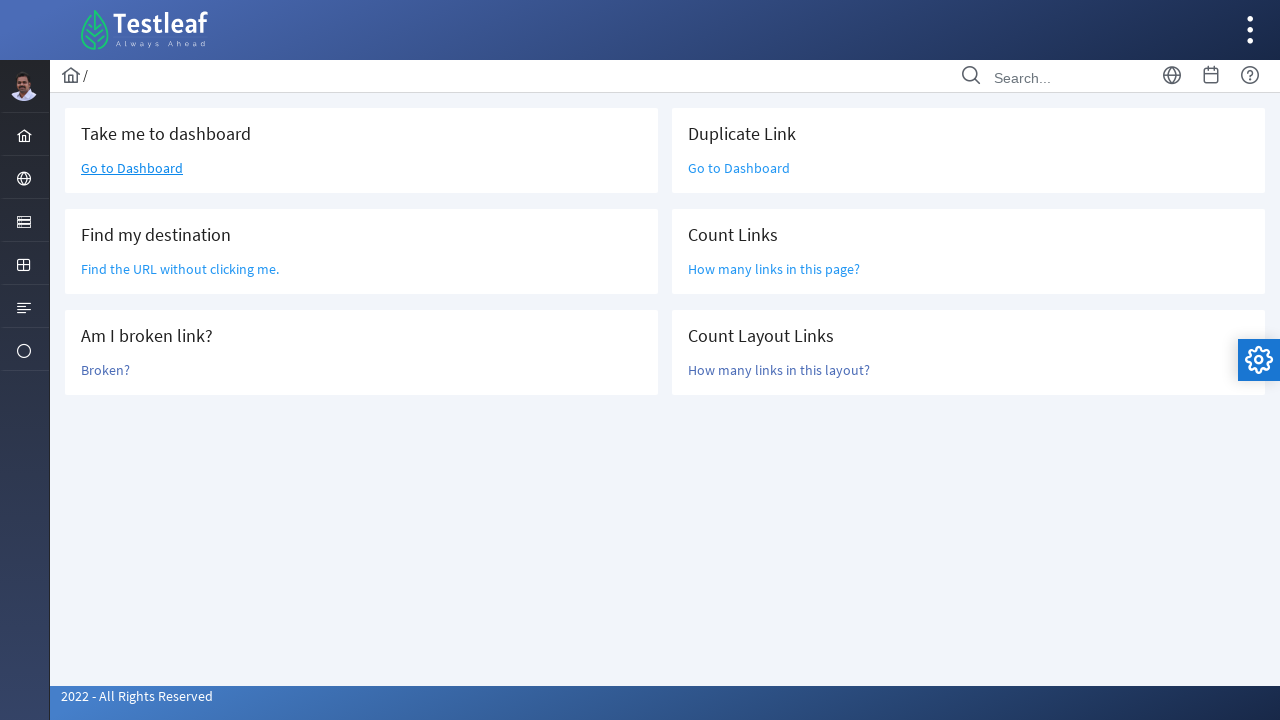